Navigates to Paytm website and refreshes the page

Starting URL: https://www.paytm.com/

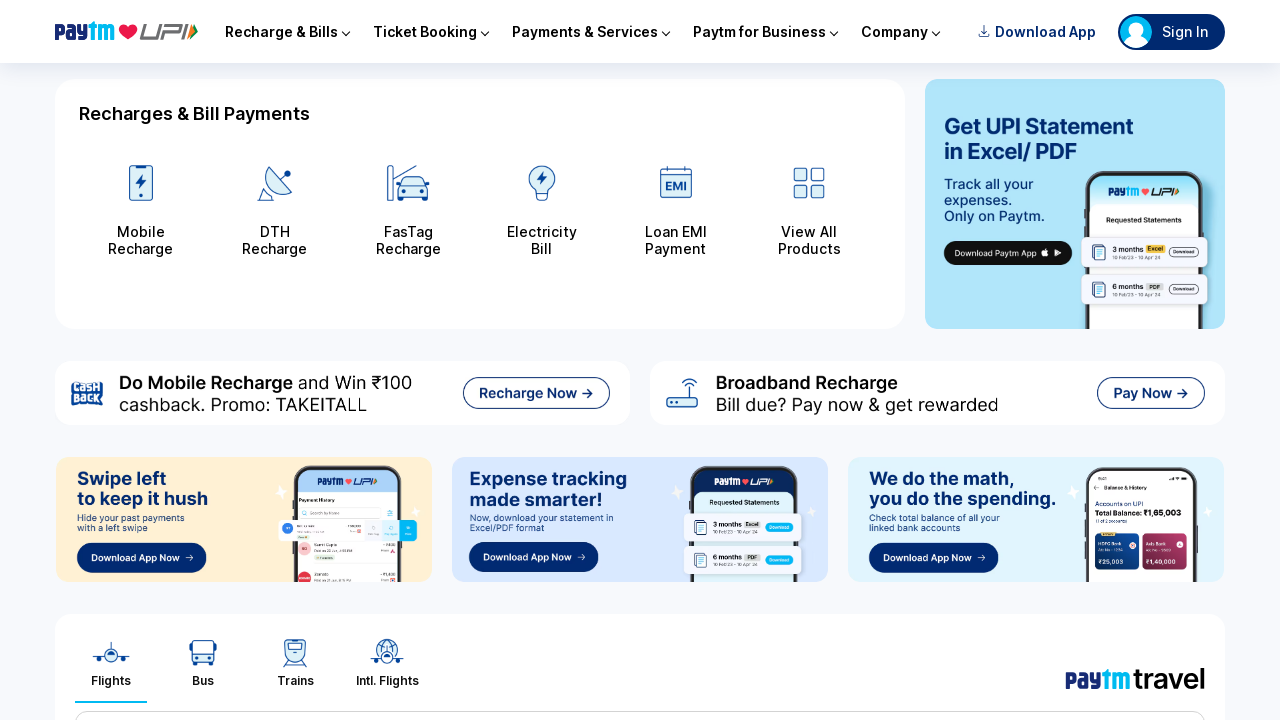

Navigated to Paytm website
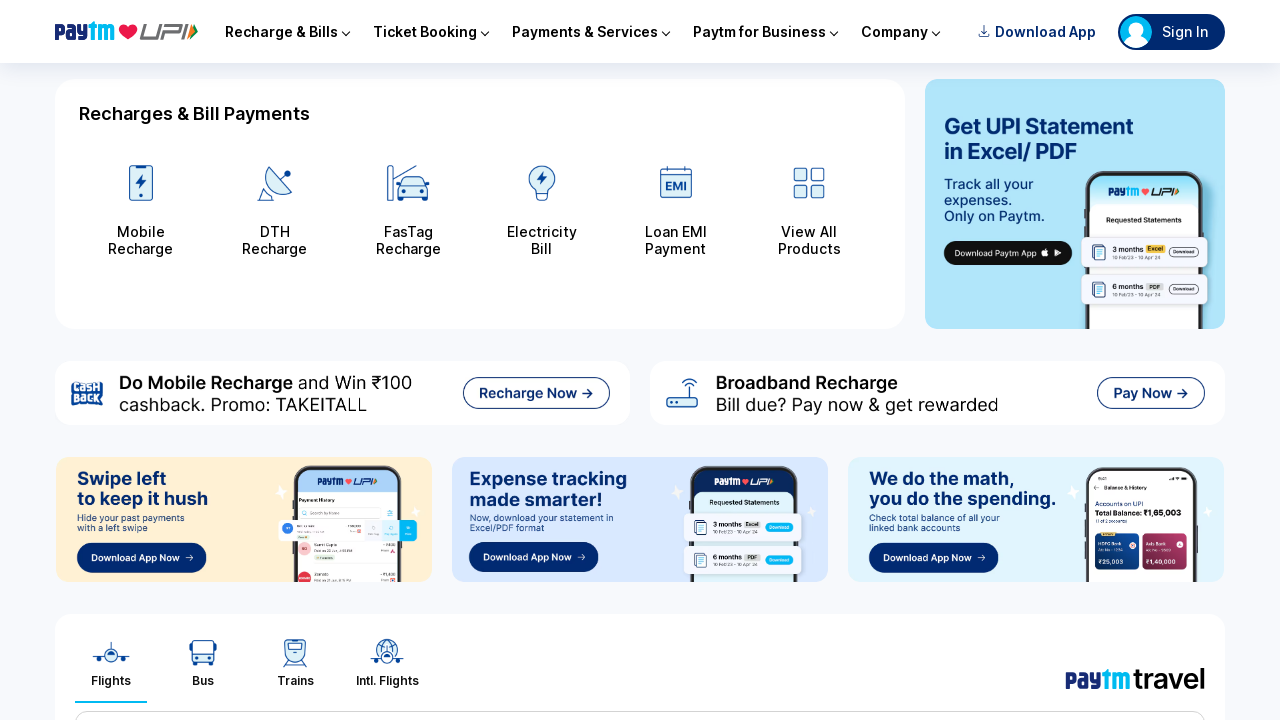

Refreshed the page
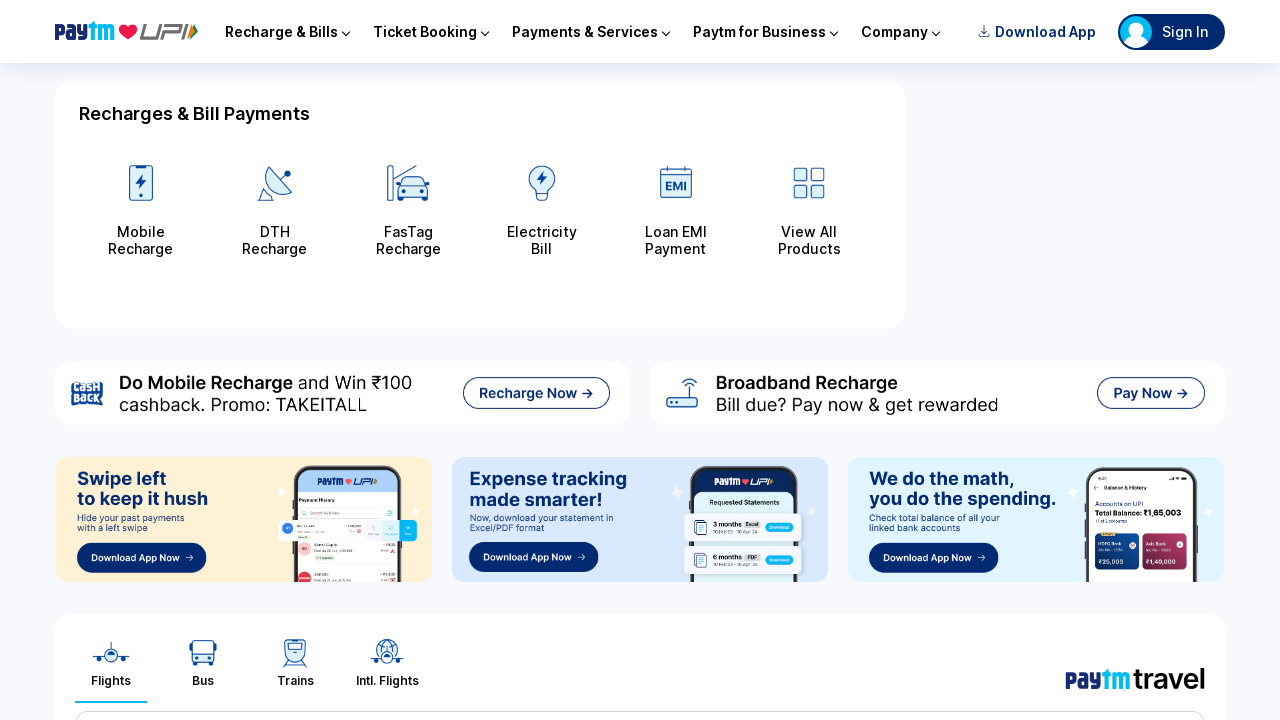

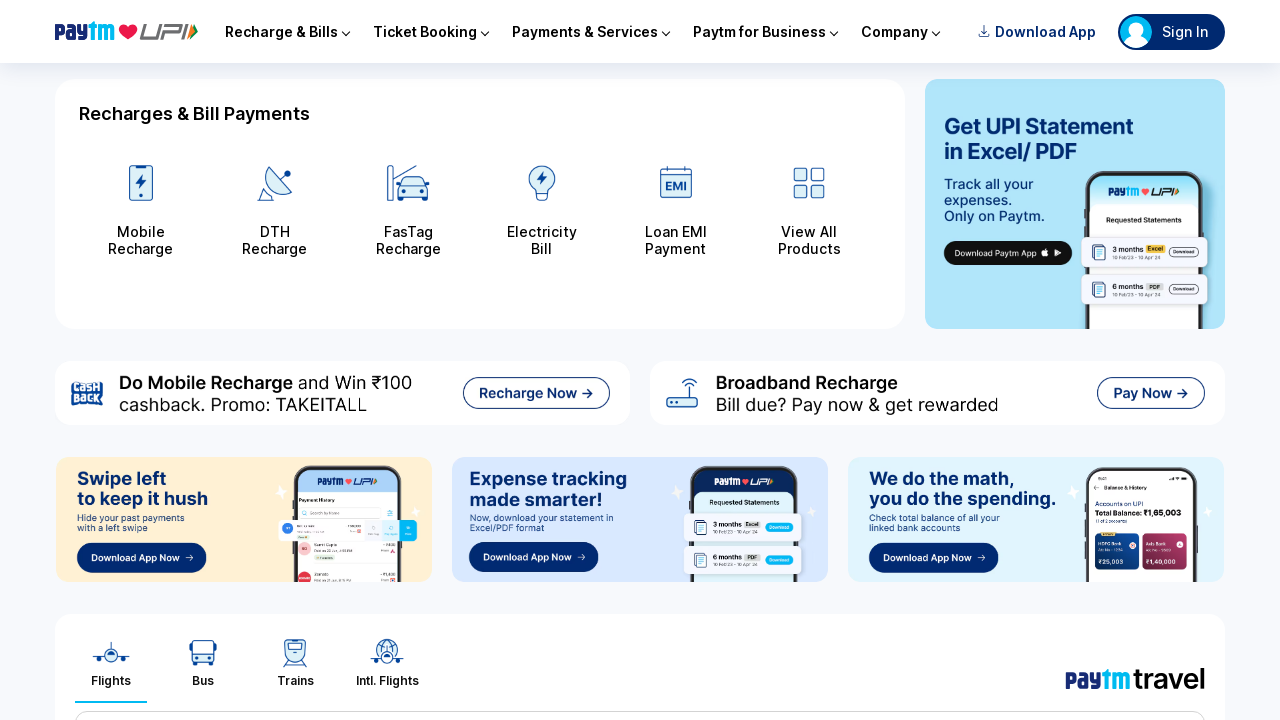